Tests the search functionality with an empty keyword to verify behavior when no search term is provided.

Starting URL: https://www.ss.lv/lv/search/

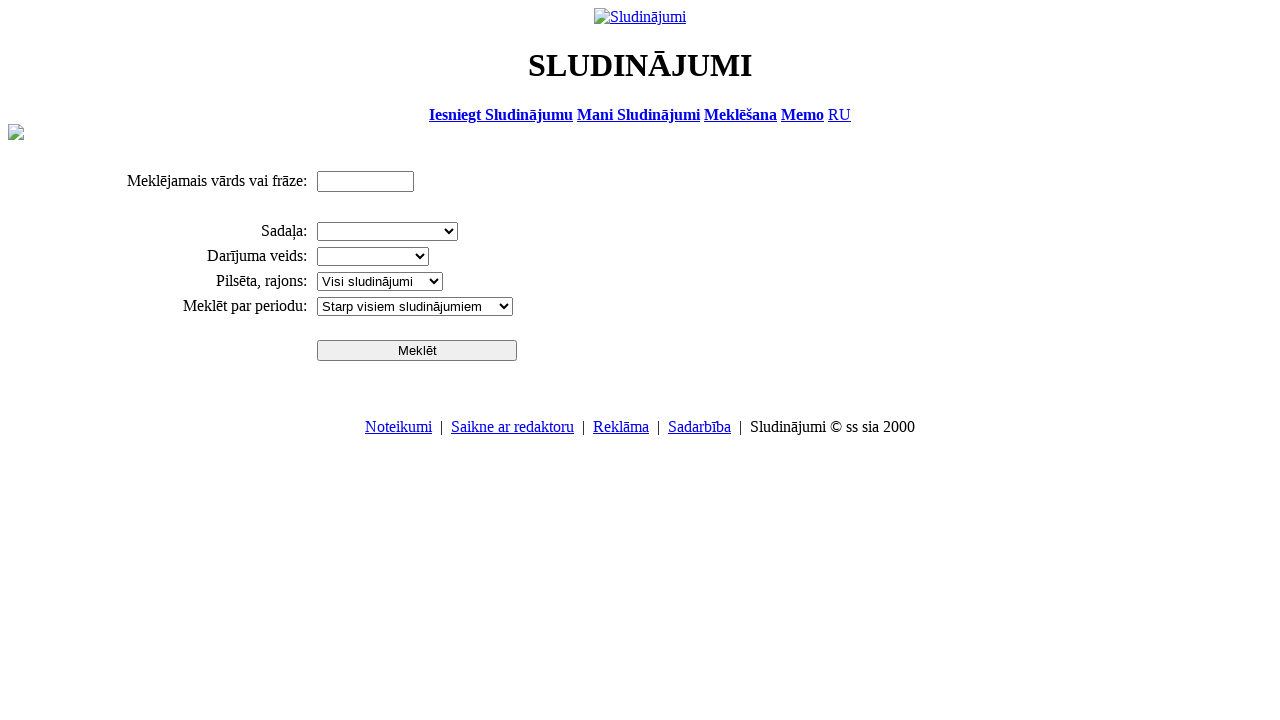

Clicked the search button without entering any keyword at (417, 350) on input[name='btn']
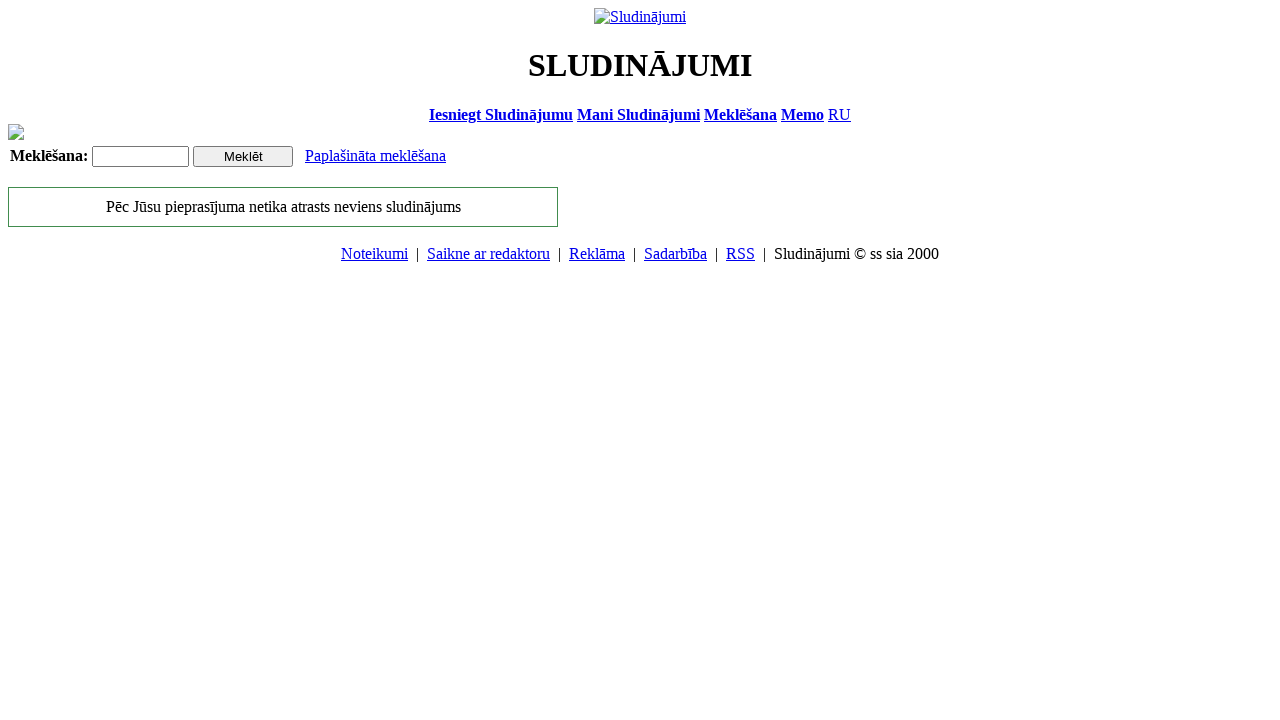

Waited 2 seconds for page response
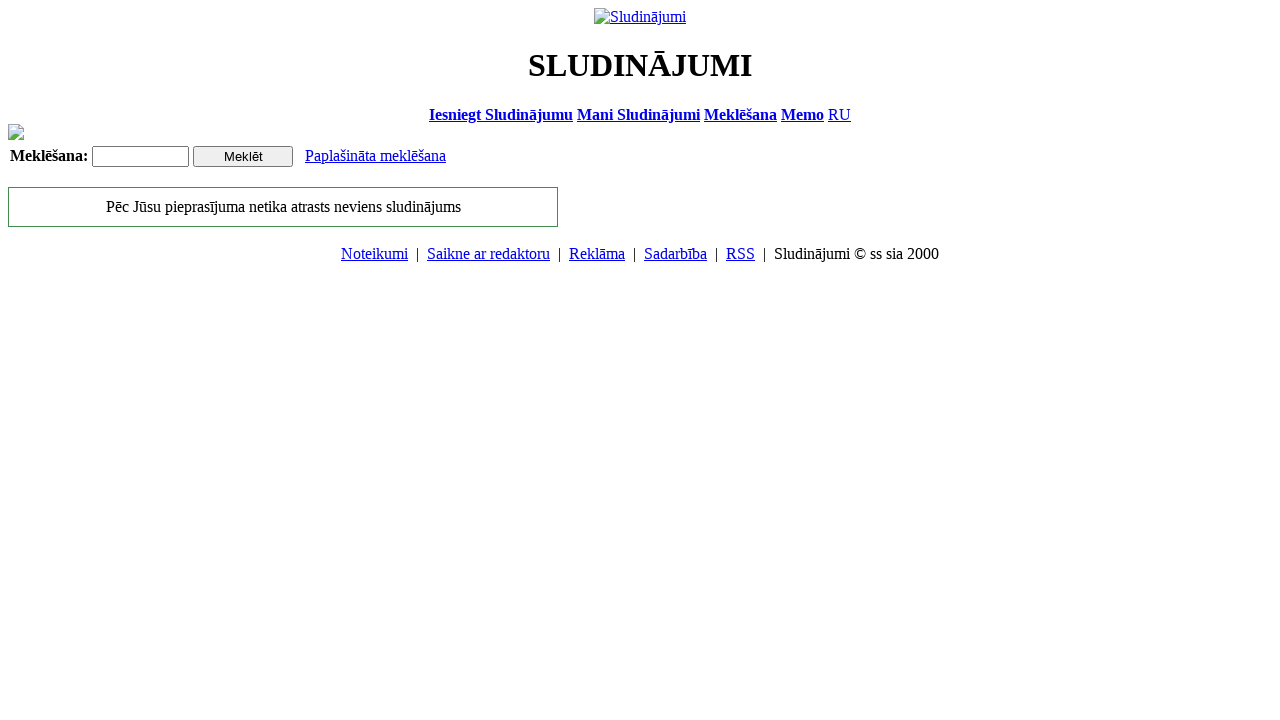

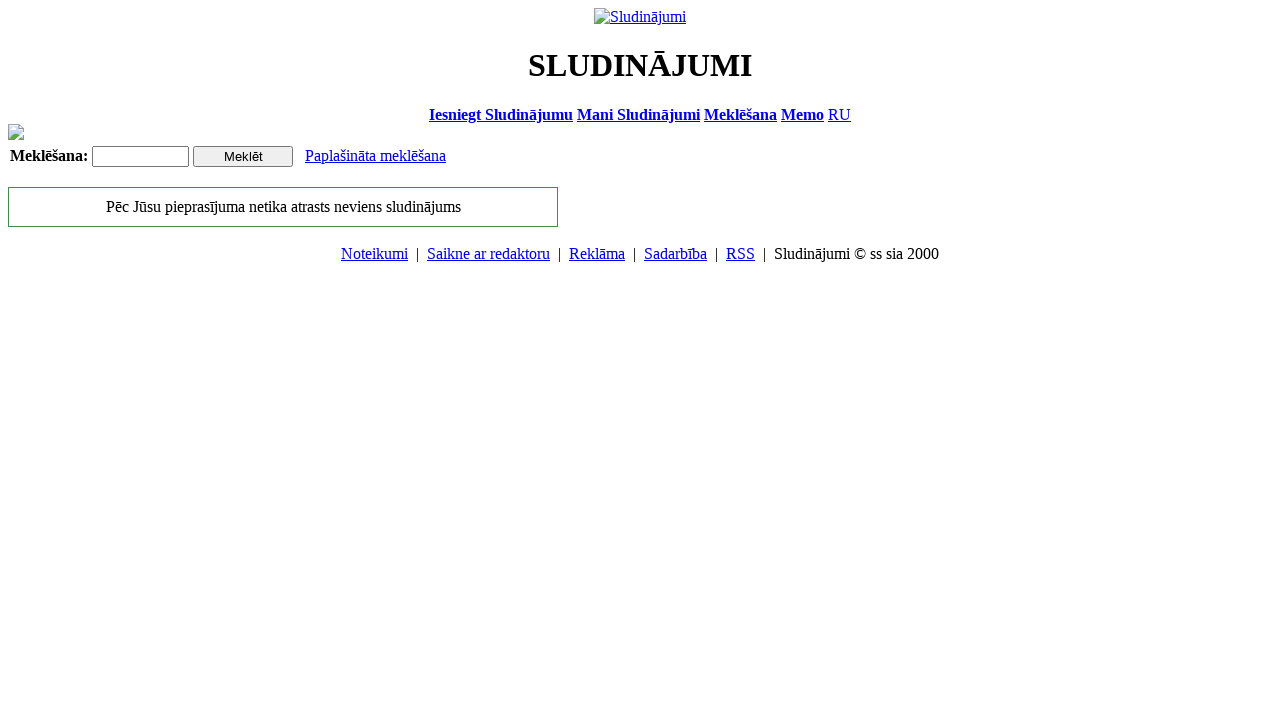